Tests alert handling by clicking a button that triggers an alert and then dismissing the alert using the cancel button

Starting URL: https://testautomationpractice.blogspot.com/

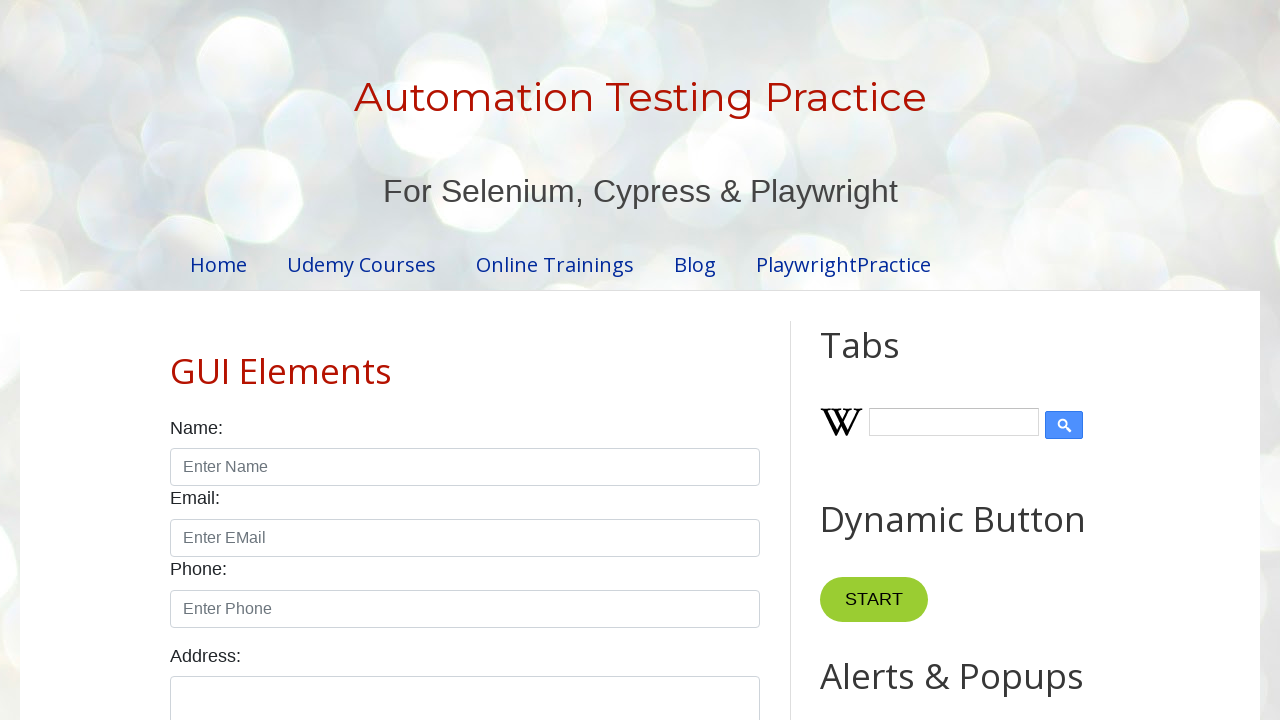

Clicked button to trigger alert at (888, 361) on xpath=//*[@id='HTML9']/div[1]/button
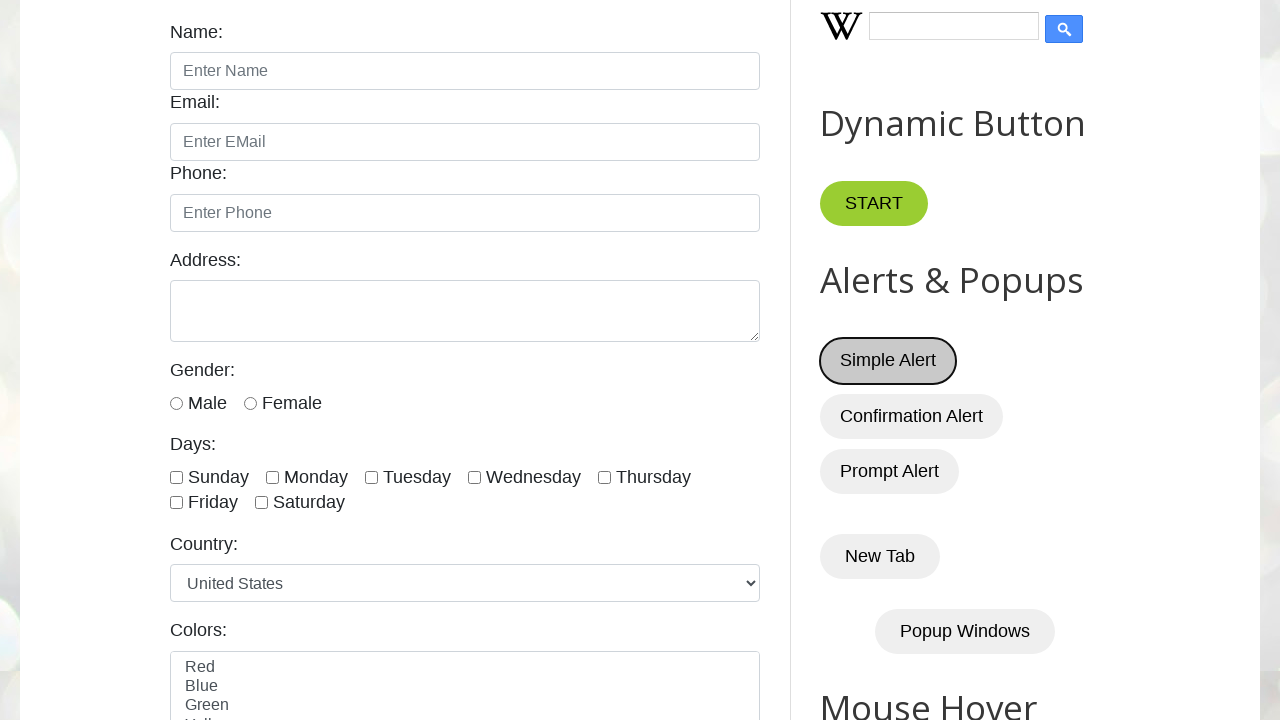

Registered dialog handler to dismiss alerts
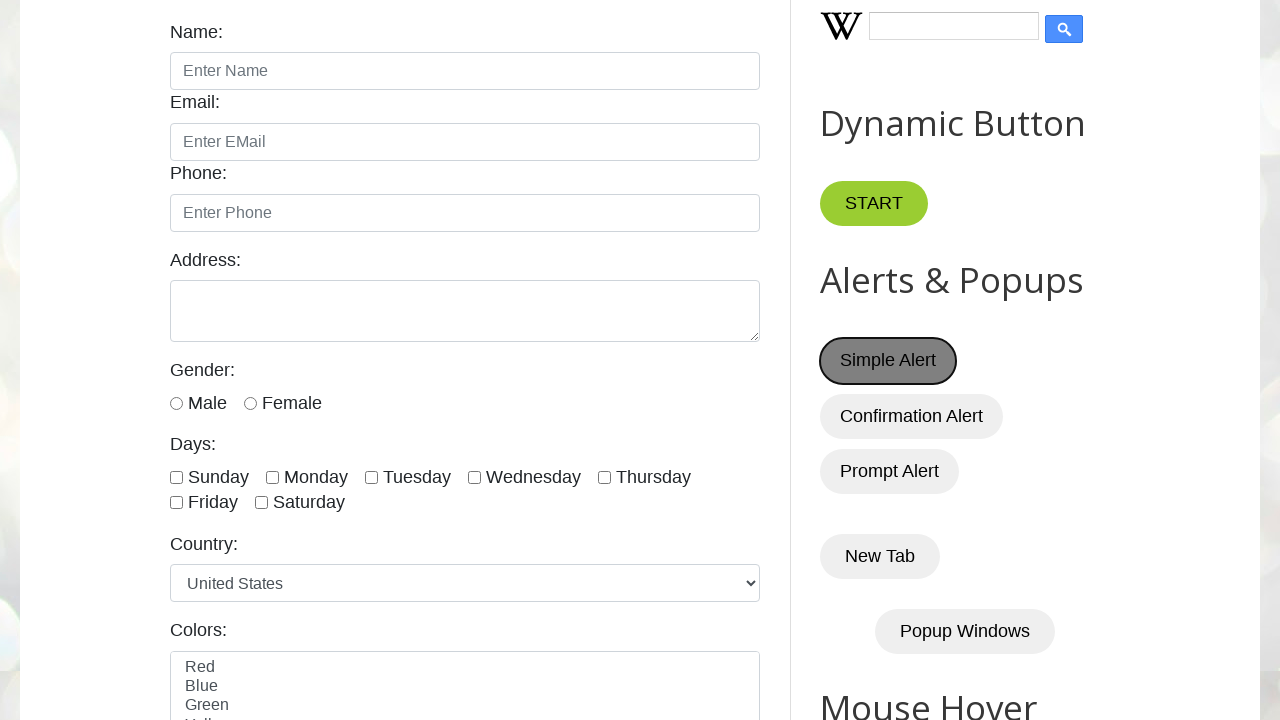

Set up one-time dialog handler to dismiss alert
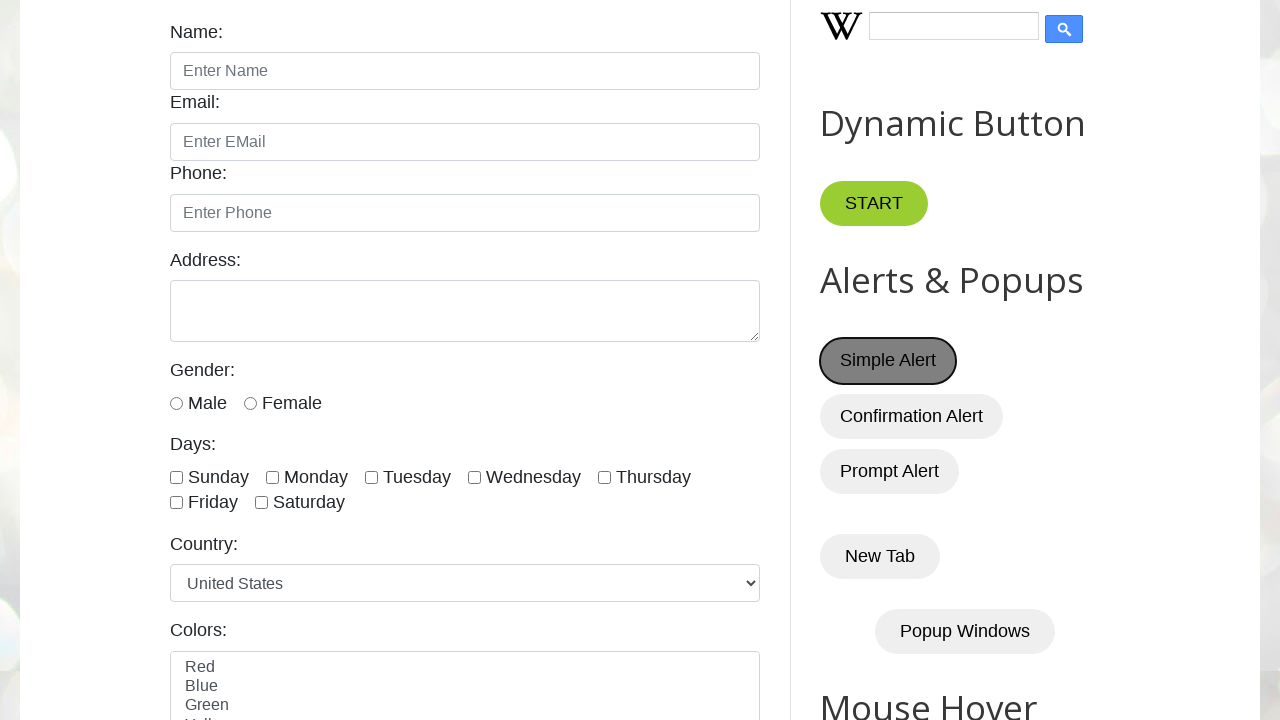

Clicked button to trigger alert again - alert will be dismissed automatically at (888, 361) on xpath=//*[@id='HTML9']/div[1]/button
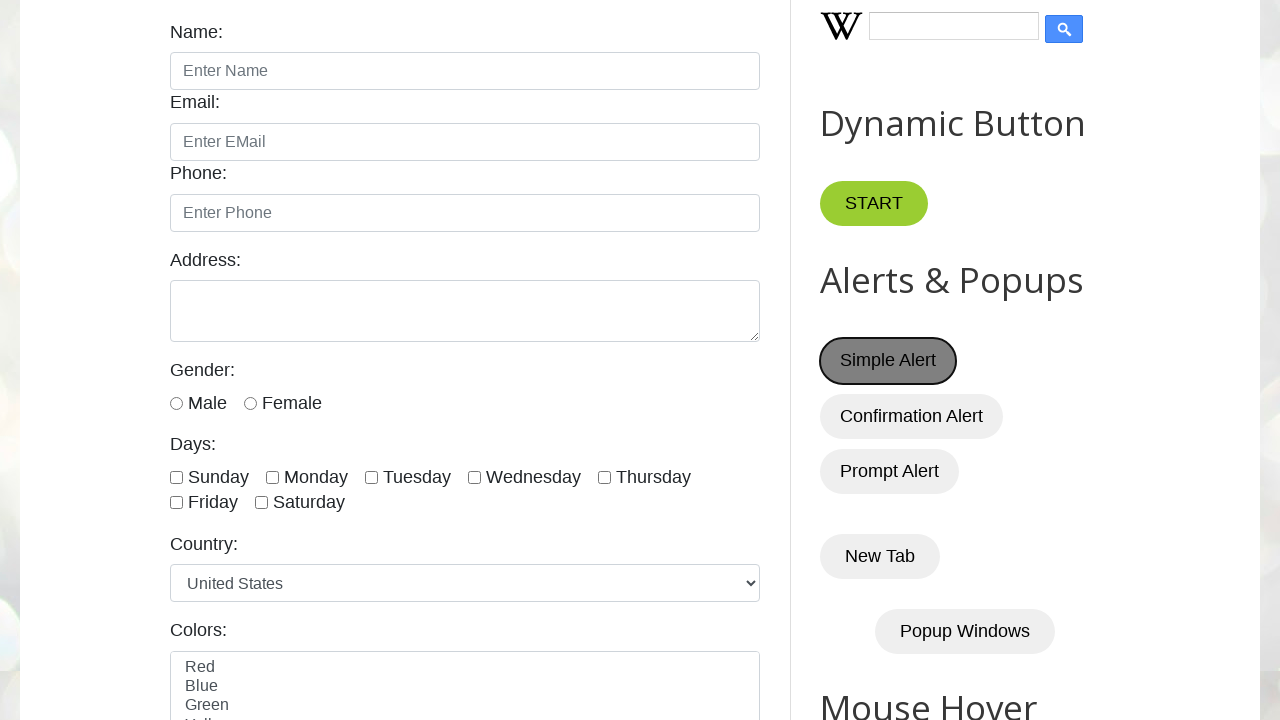

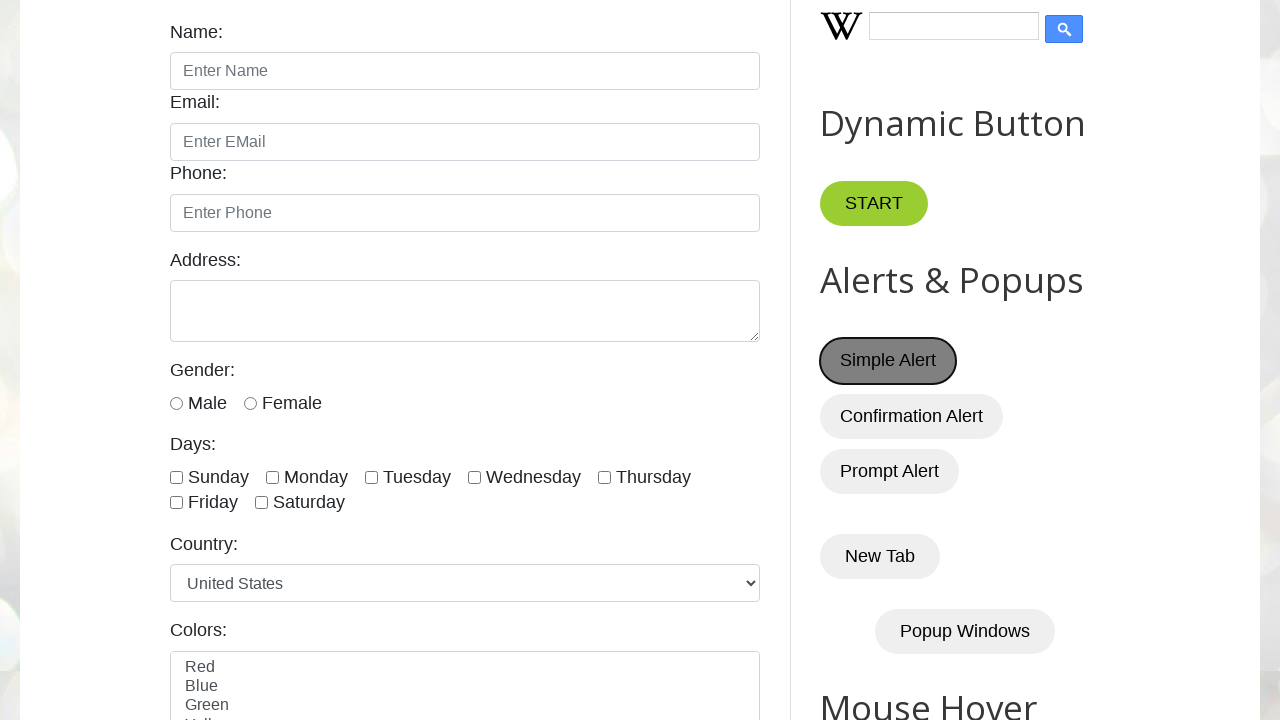